Tests handling a JavaScript confirm dialog by clicking a button, accepting the confirm, and verifying the OK result.

Starting URL: https://the-internet.herokuapp.com/javascript_alerts

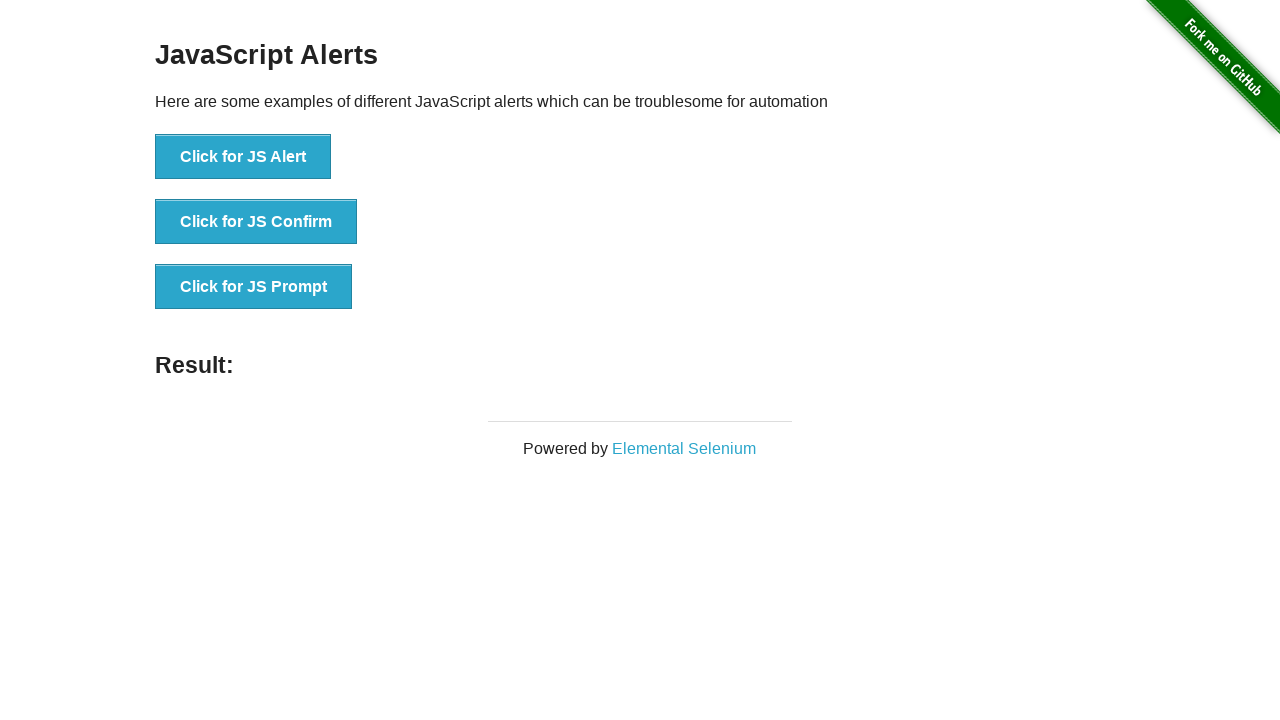

Registered dialog handler to accept confirm dialogs
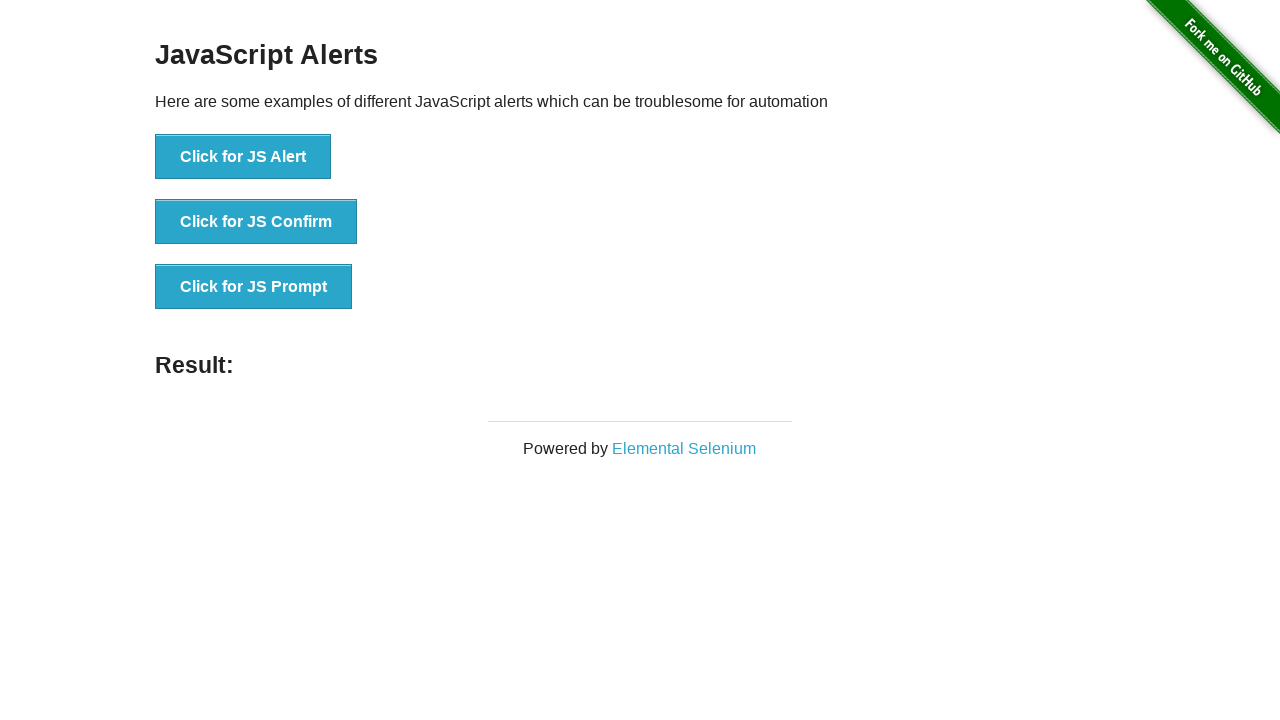

Clicked JS Confirm button to trigger confirm dialog at (256, 222) on button[onclick='jsConfirm()']
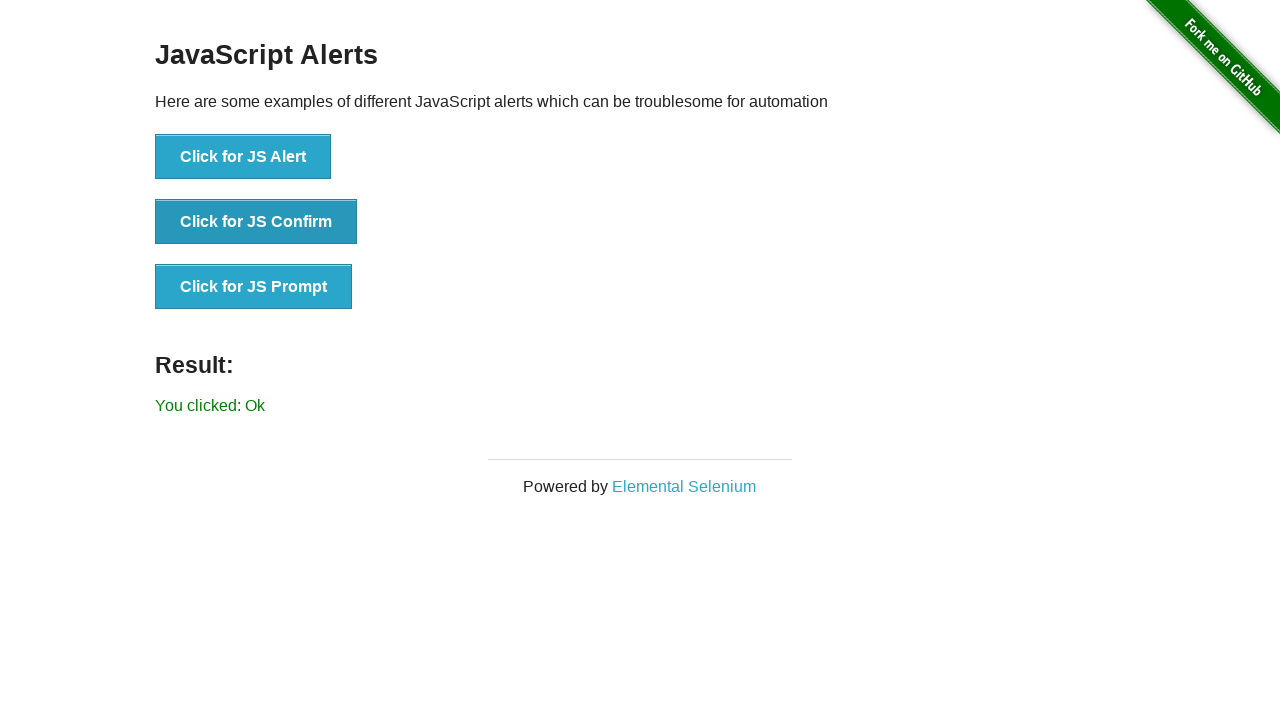

Confirmed dialog result message appeared
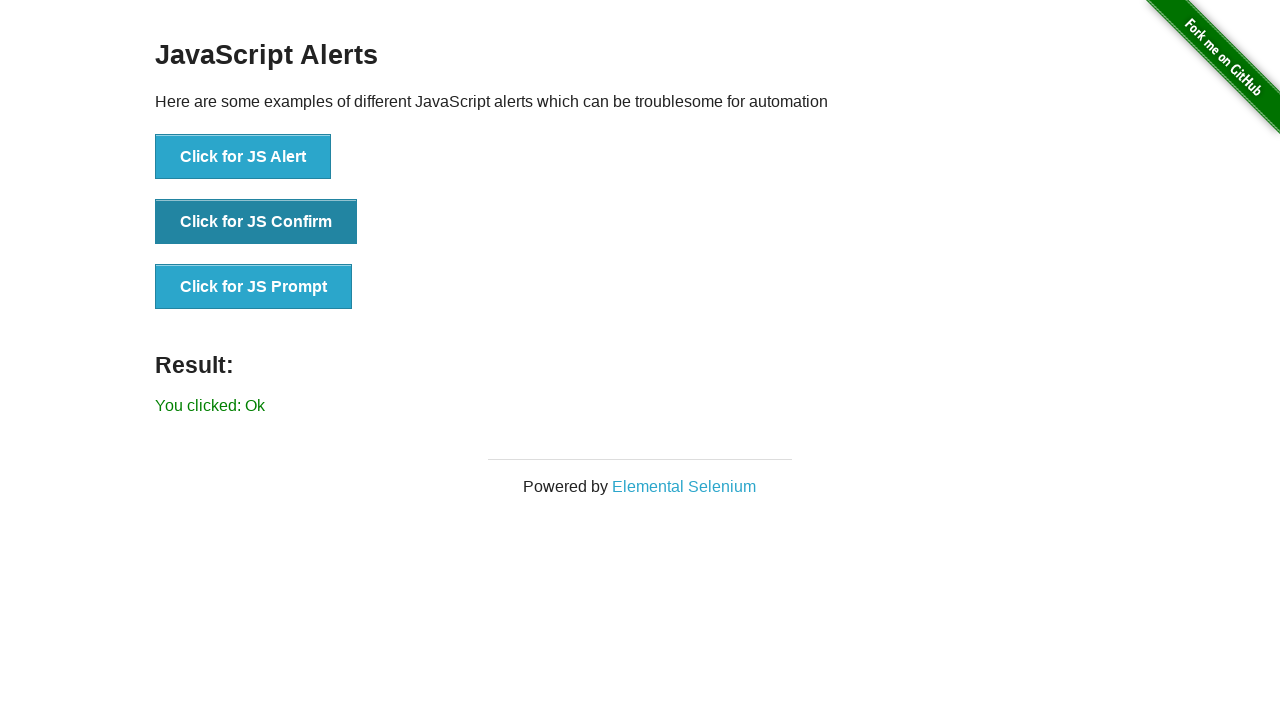

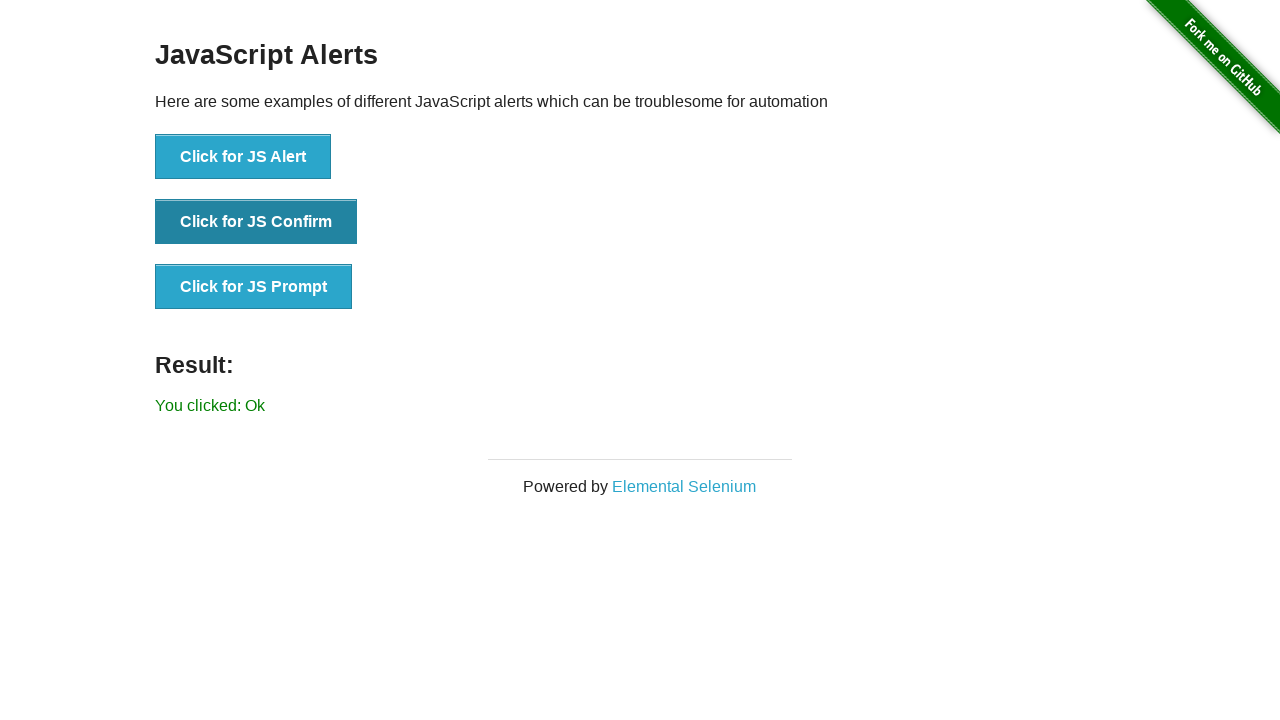